Tests multi-select dropdown functionality by selecting multiple fruit options simultaneously

Starting URL: https://www.letskodeit.com/practice

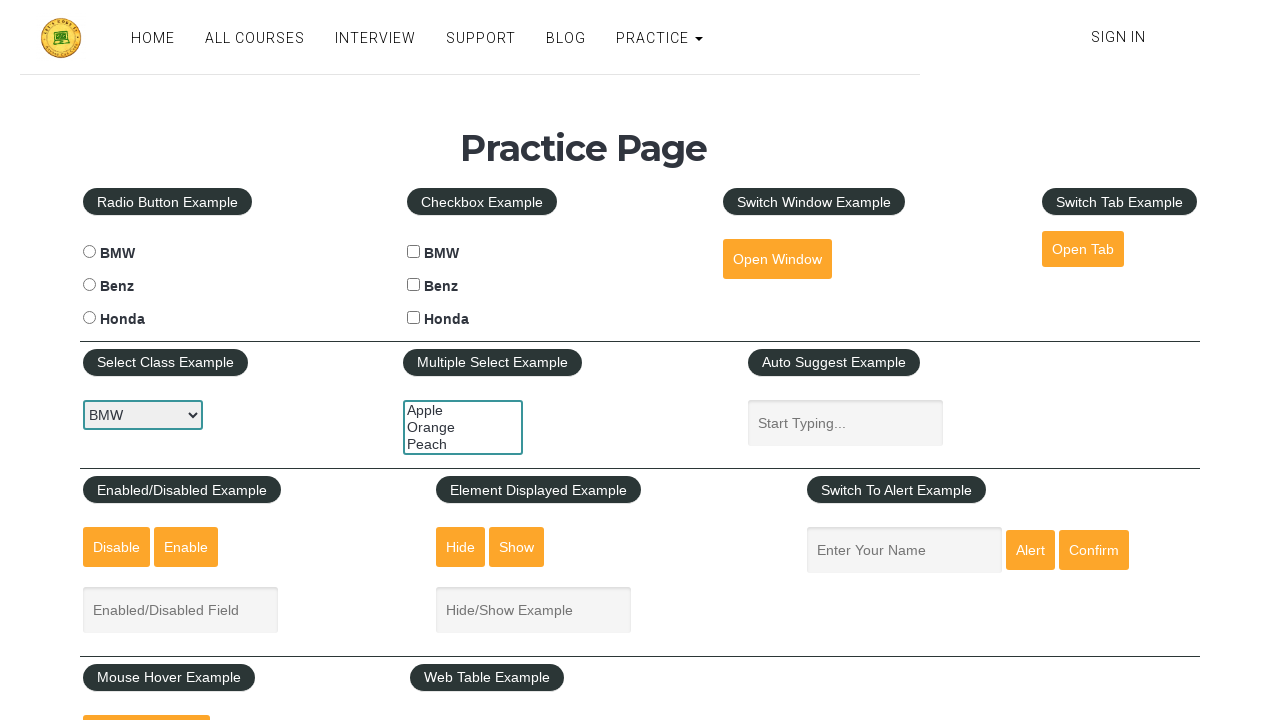

Selected multiple fruits (Apple, Orange, Peach) from the multi-select dropdown on #multiple-select-example
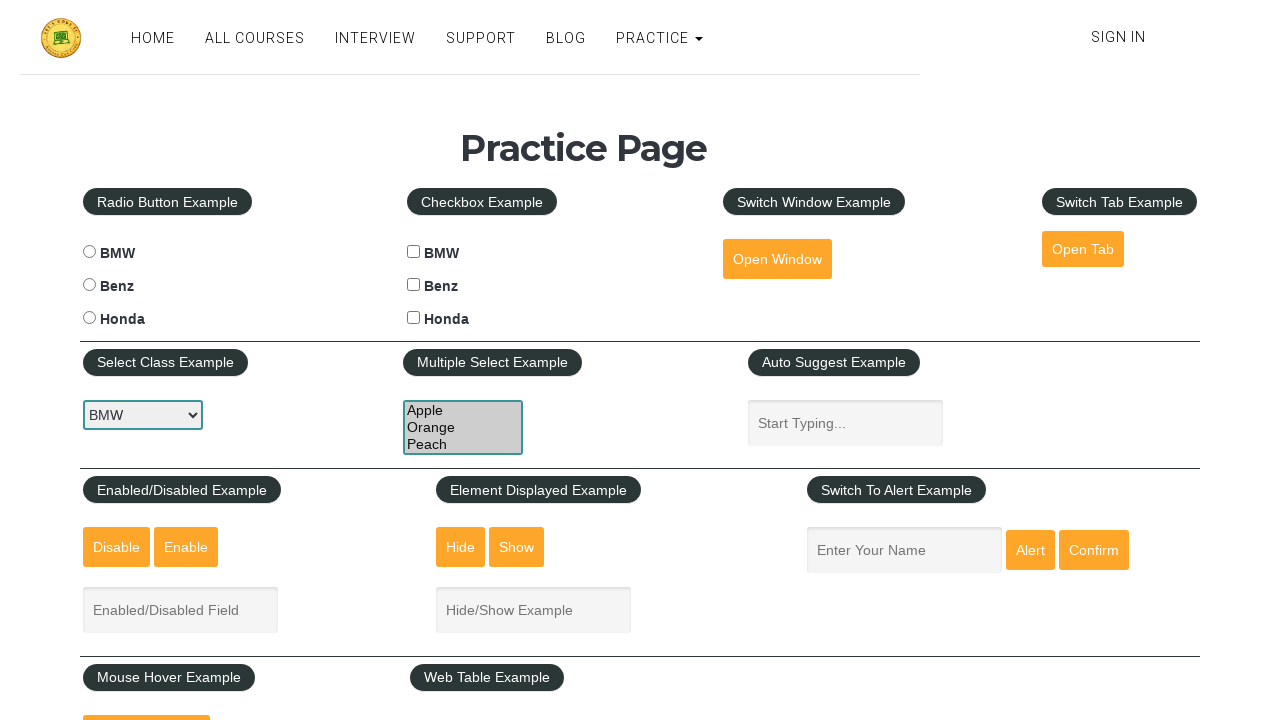

Verified multi-select dropdown is present after selection
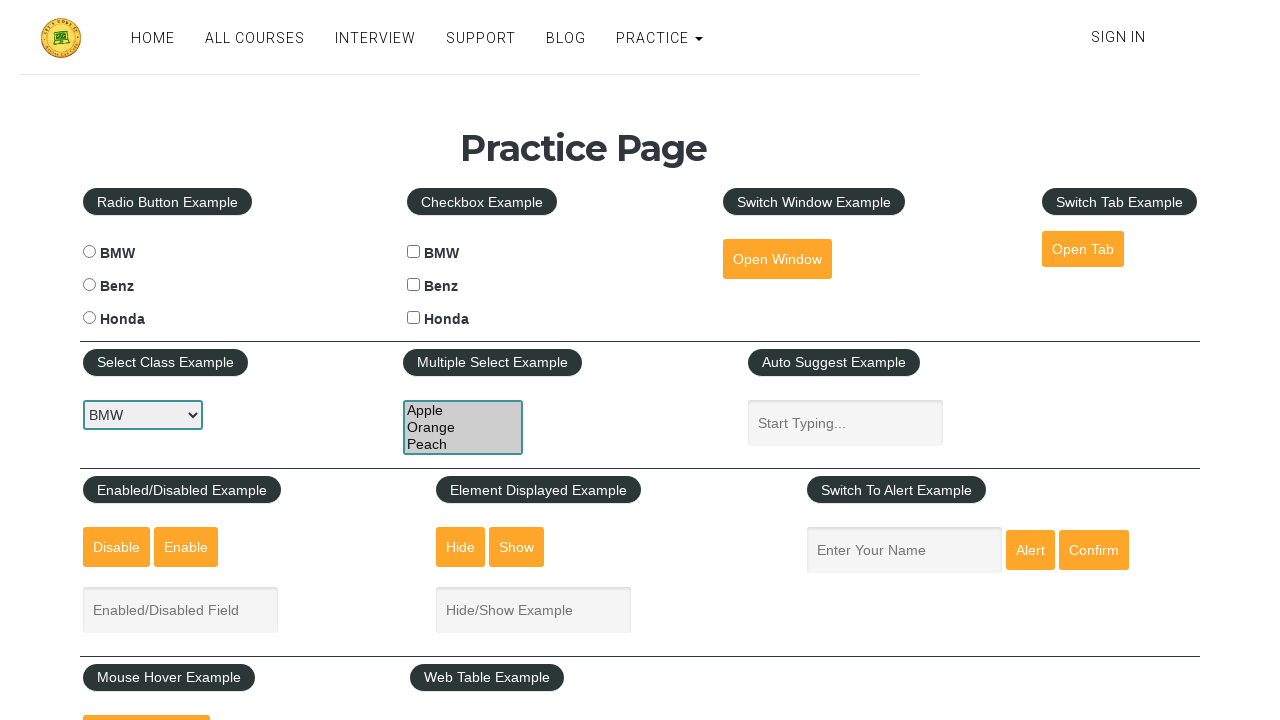

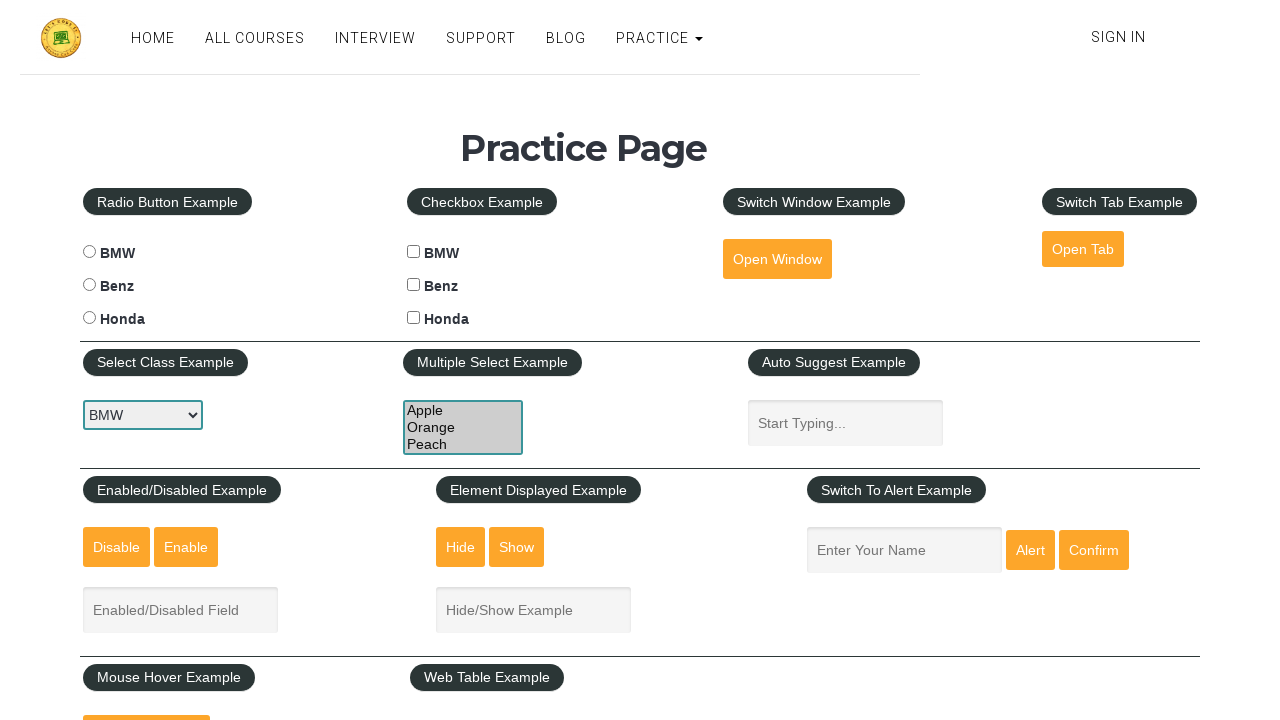